Tests radio button interaction on the Selenium web form demo page by iterating through radio buttons and clicking them.

Starting URL: https://www.selenium.dev/selenium/web/web-form.html

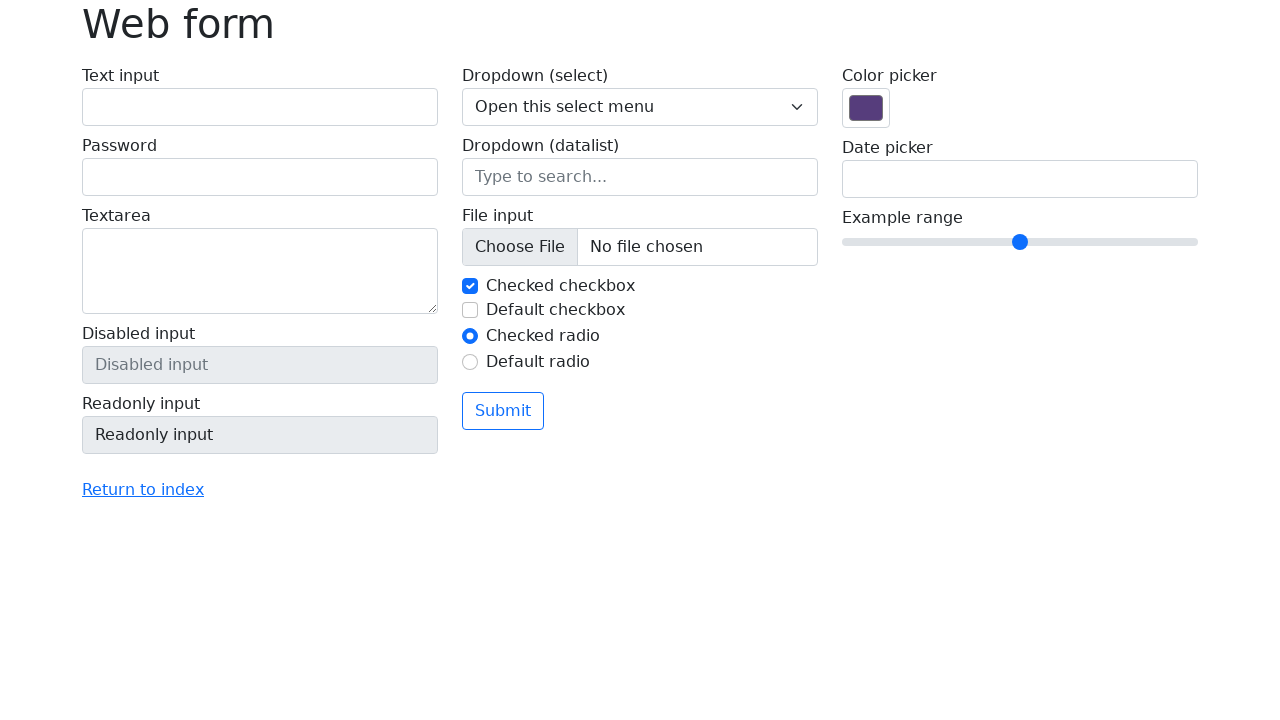

Located all radio buttons with name 'my-radio'
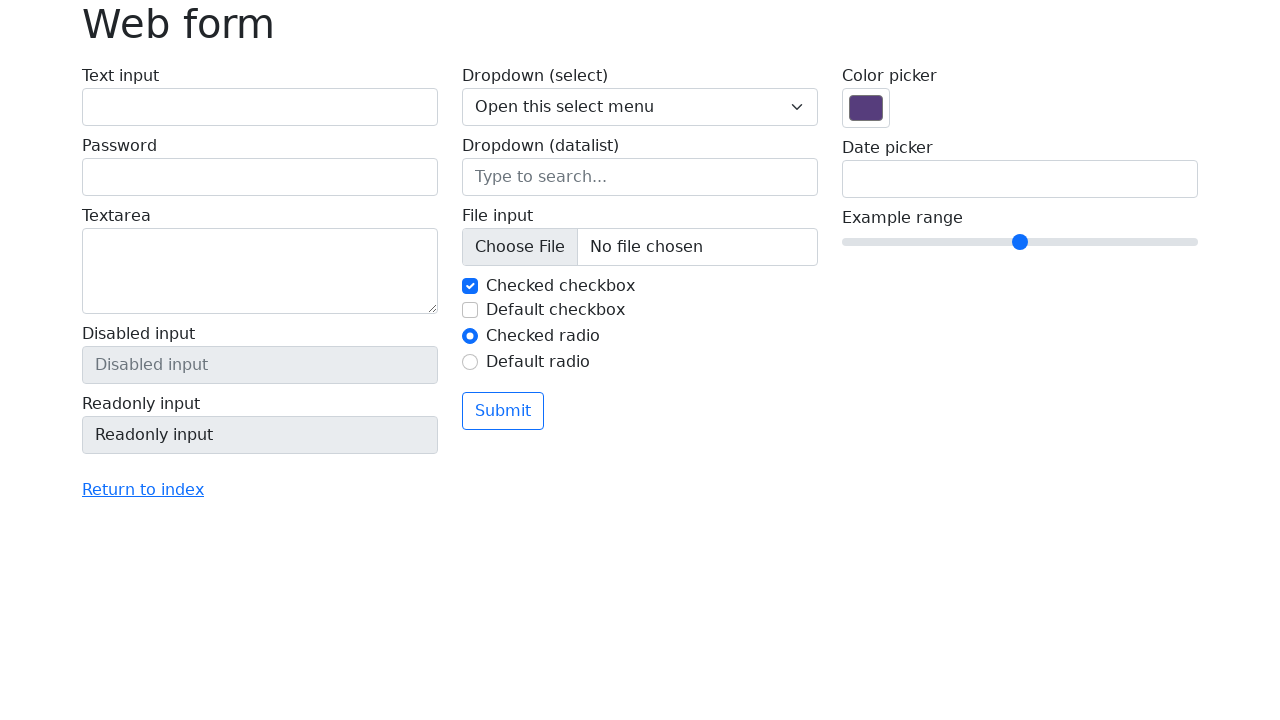

Found 2 radio buttons to interact with
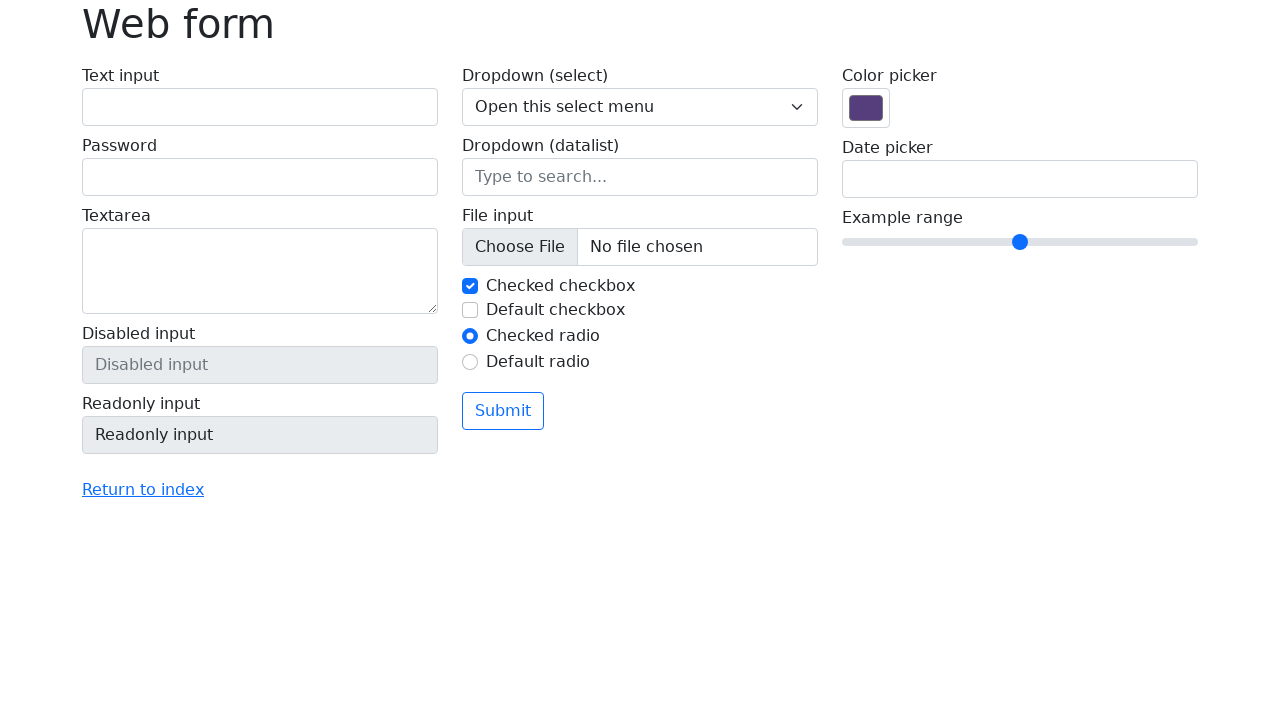

Clicked radio button 1 of 2 at (470, 336) on input[name='my-radio'] >> nth=0
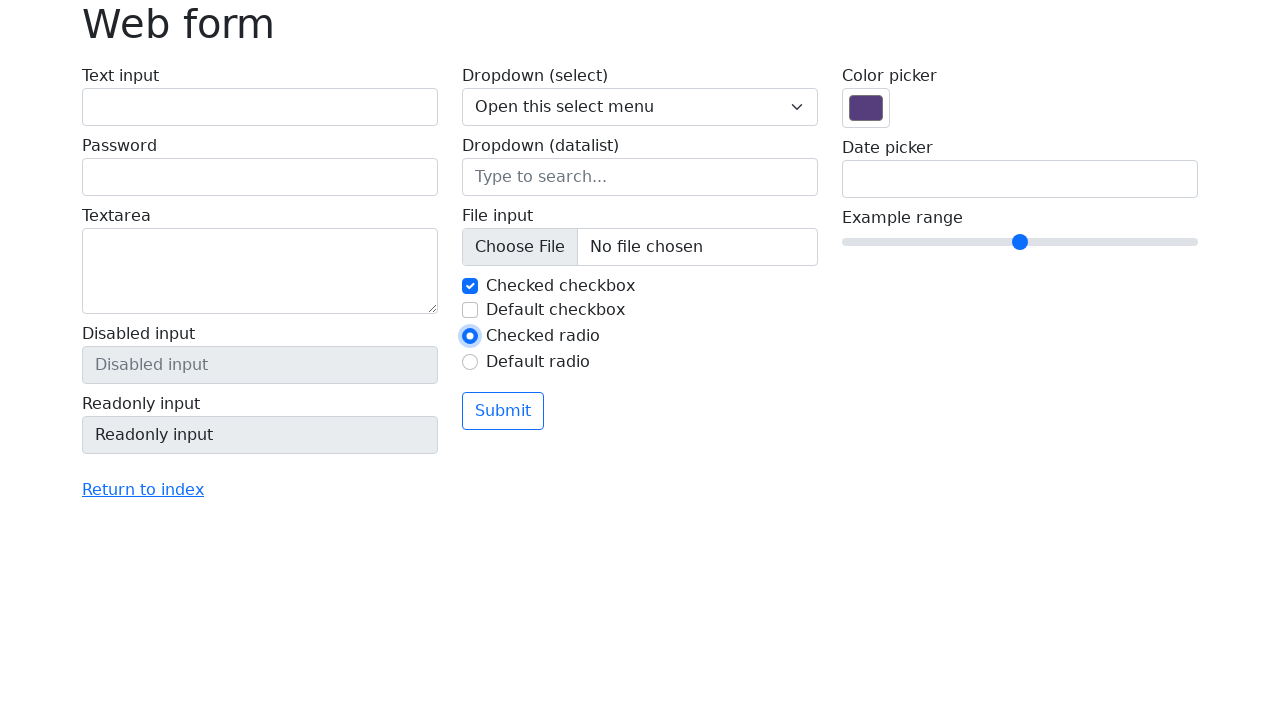

Clicked radio button 2 of 2 at (470, 362) on input[name='my-radio'] >> nth=1
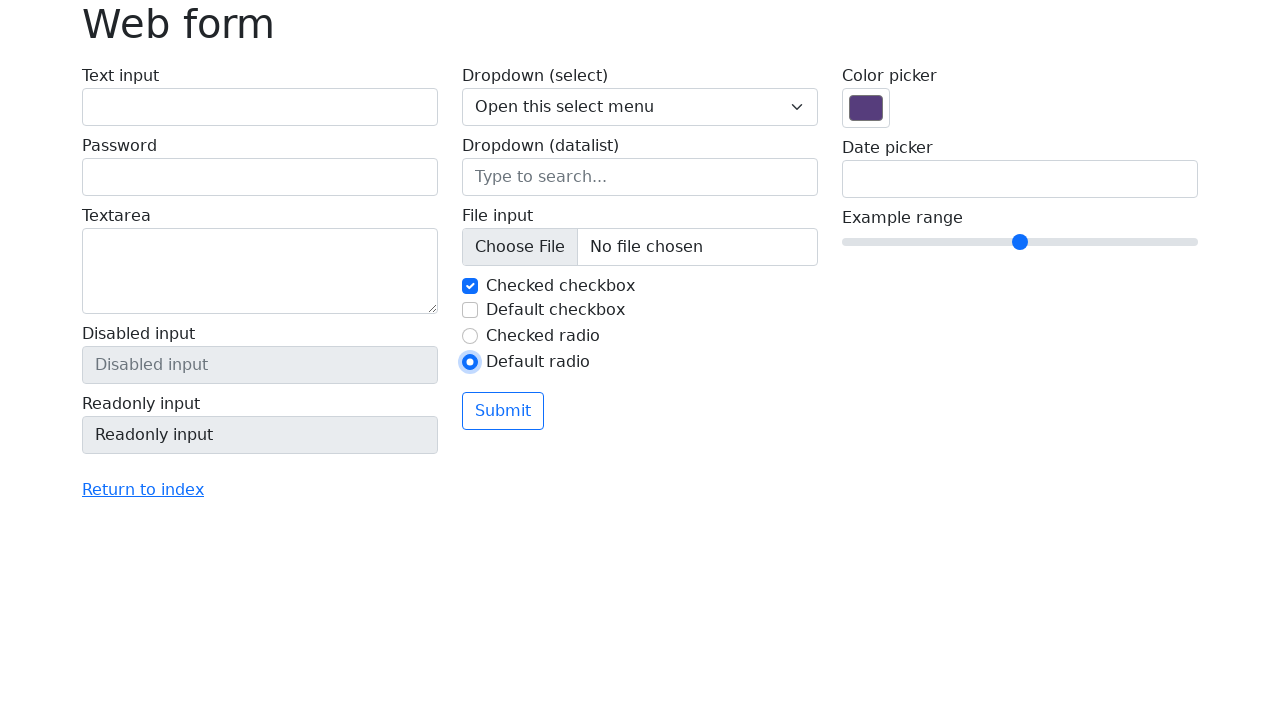

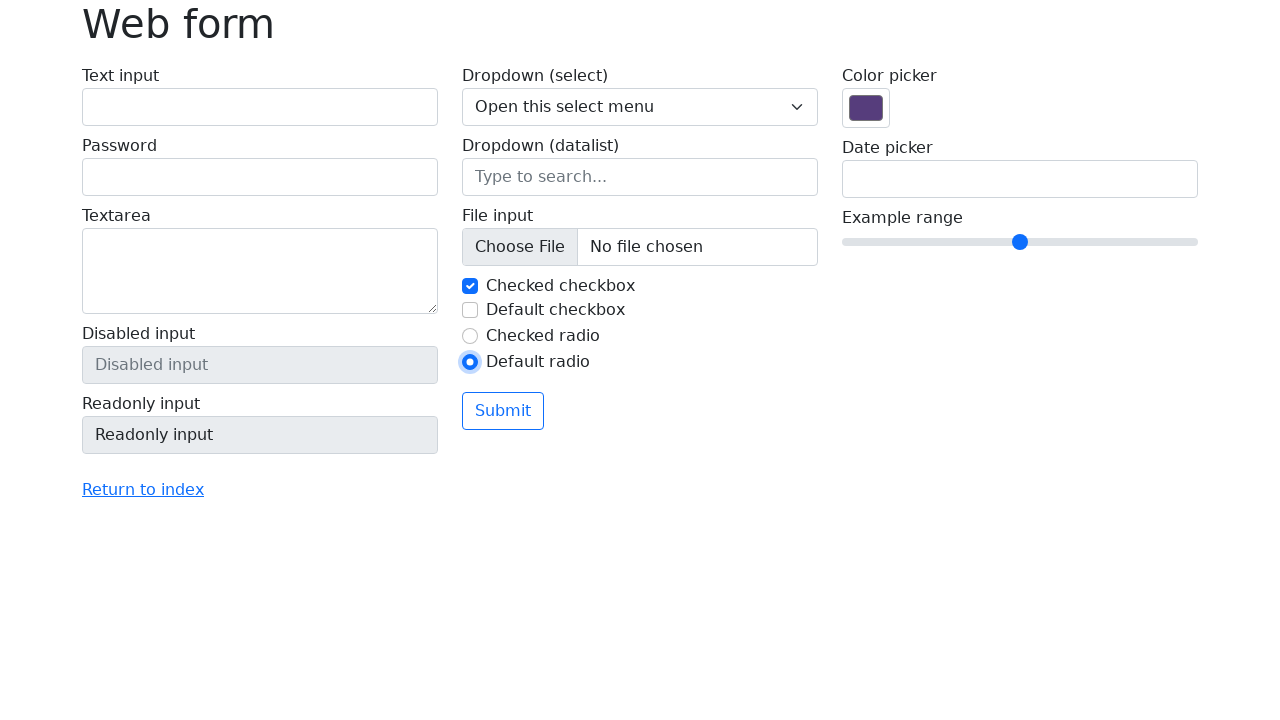